Adds multiple specific products (Carrot, Capsicum, Cucumber) to the cart by iterating through visible products

Starting URL: https://rahulshettyacademy.com/seleniumPractise/#/

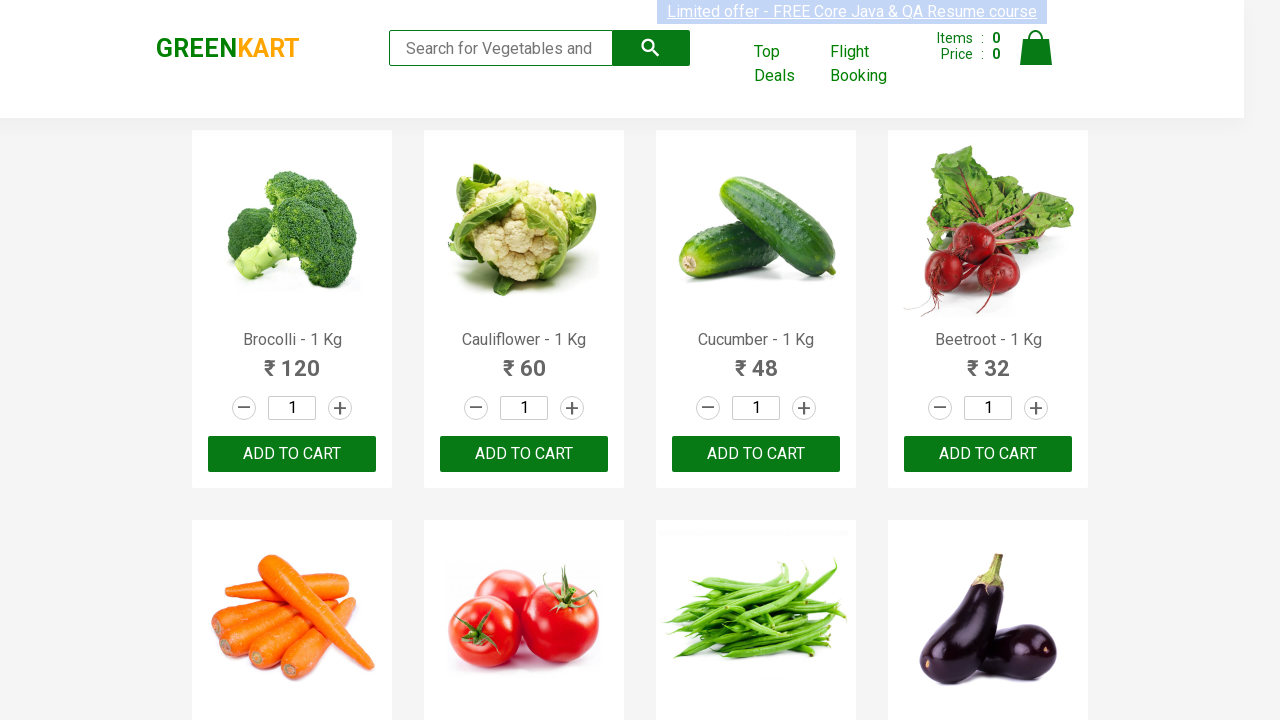

Waited for products to load on the page
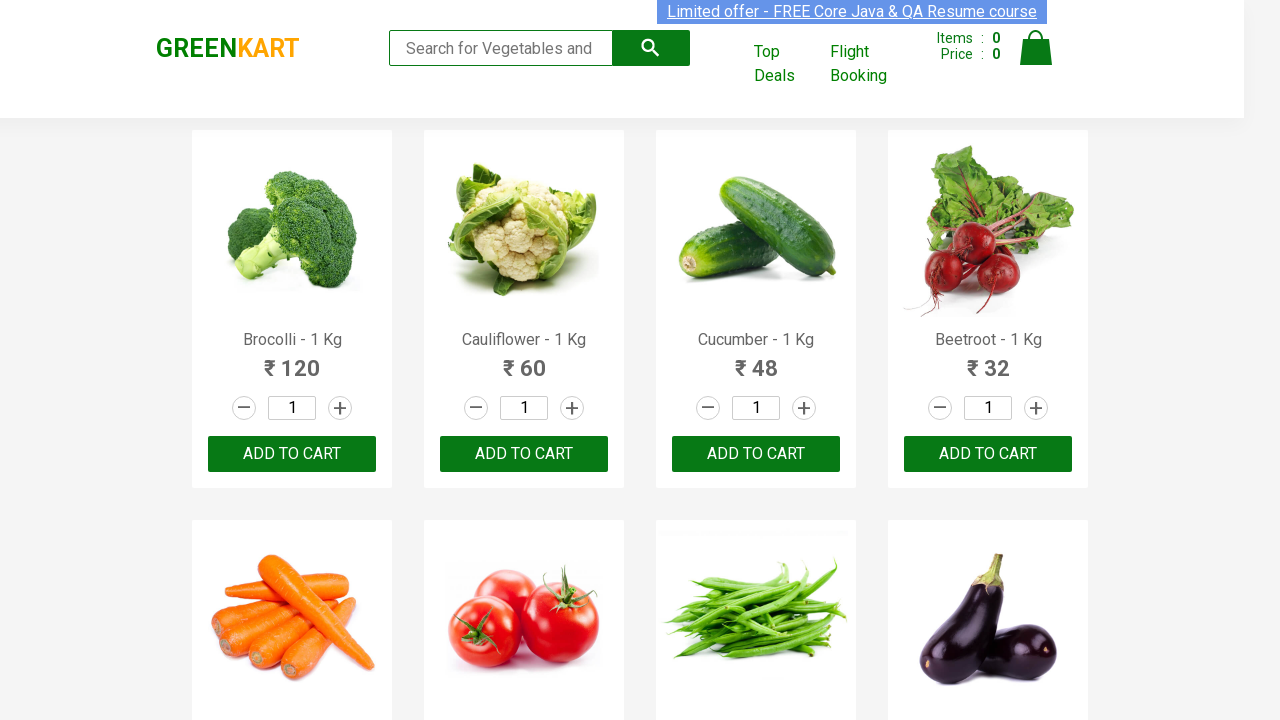

Retrieved all visible products from the page
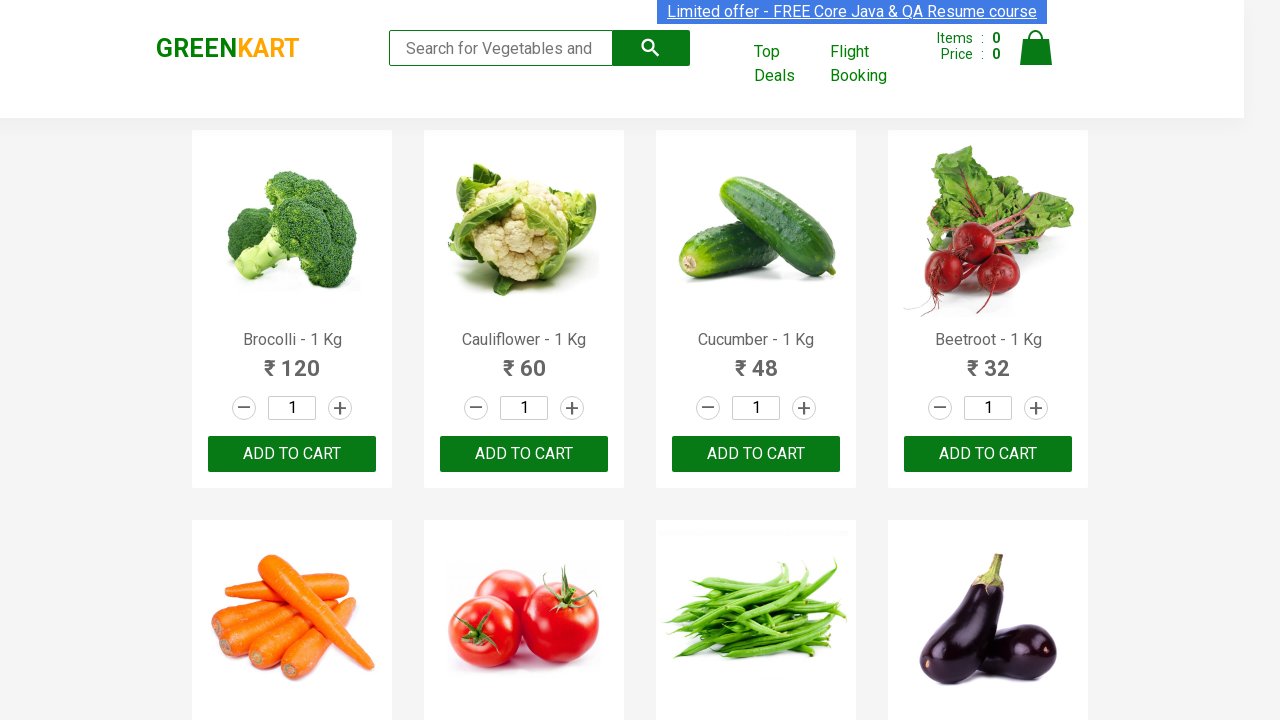

Retrieved product name: Brocolli - 1 Kg
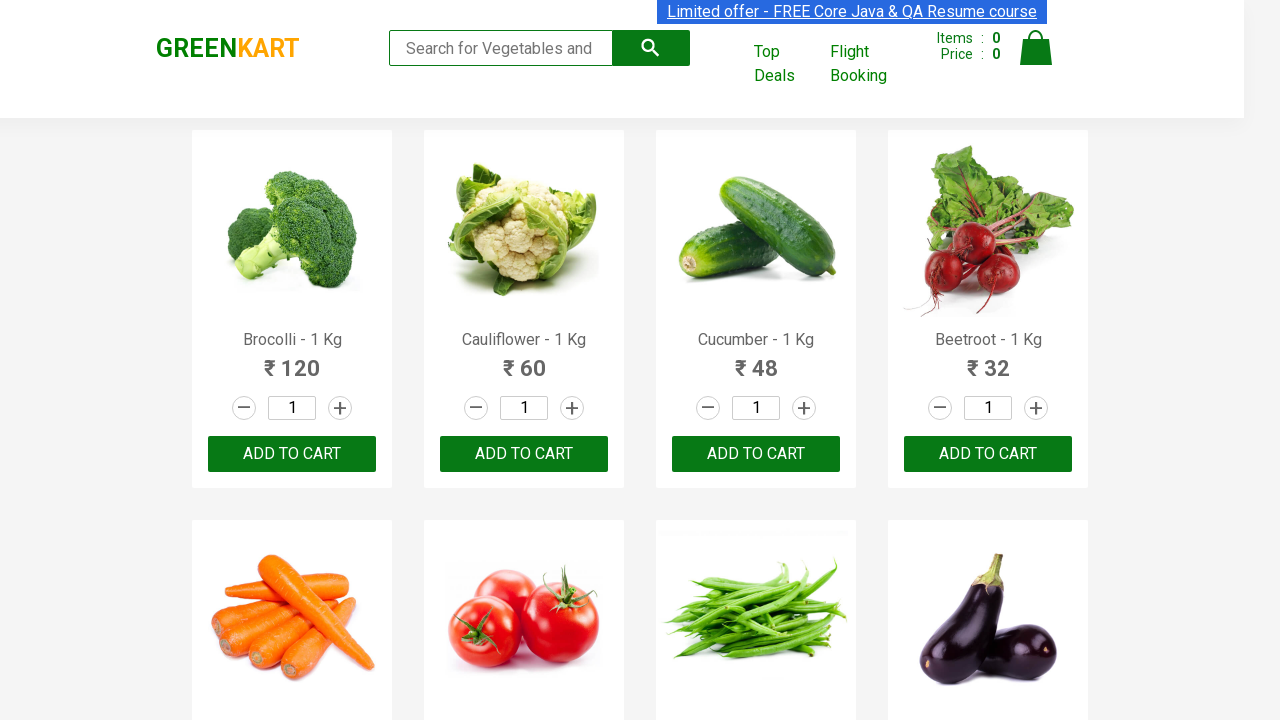

Retrieved product name: Cauliflower - 1 Kg
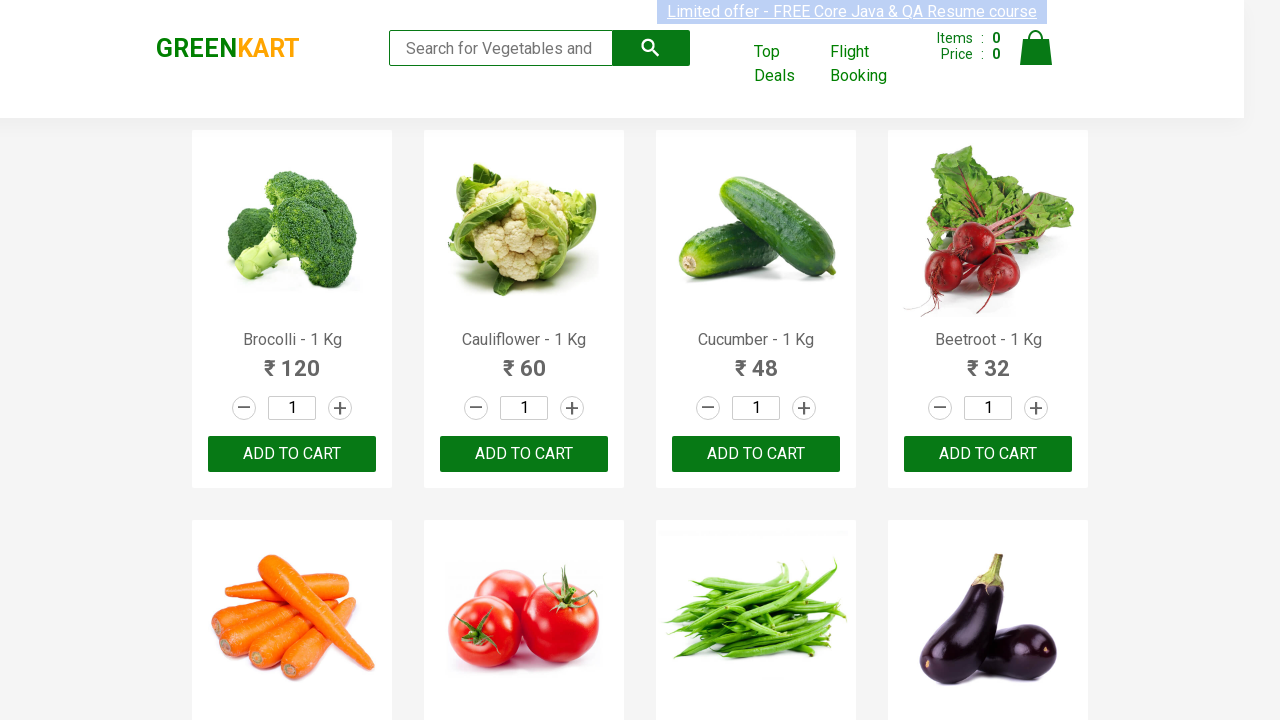

Retrieved product name: Cucumber - 1 Kg
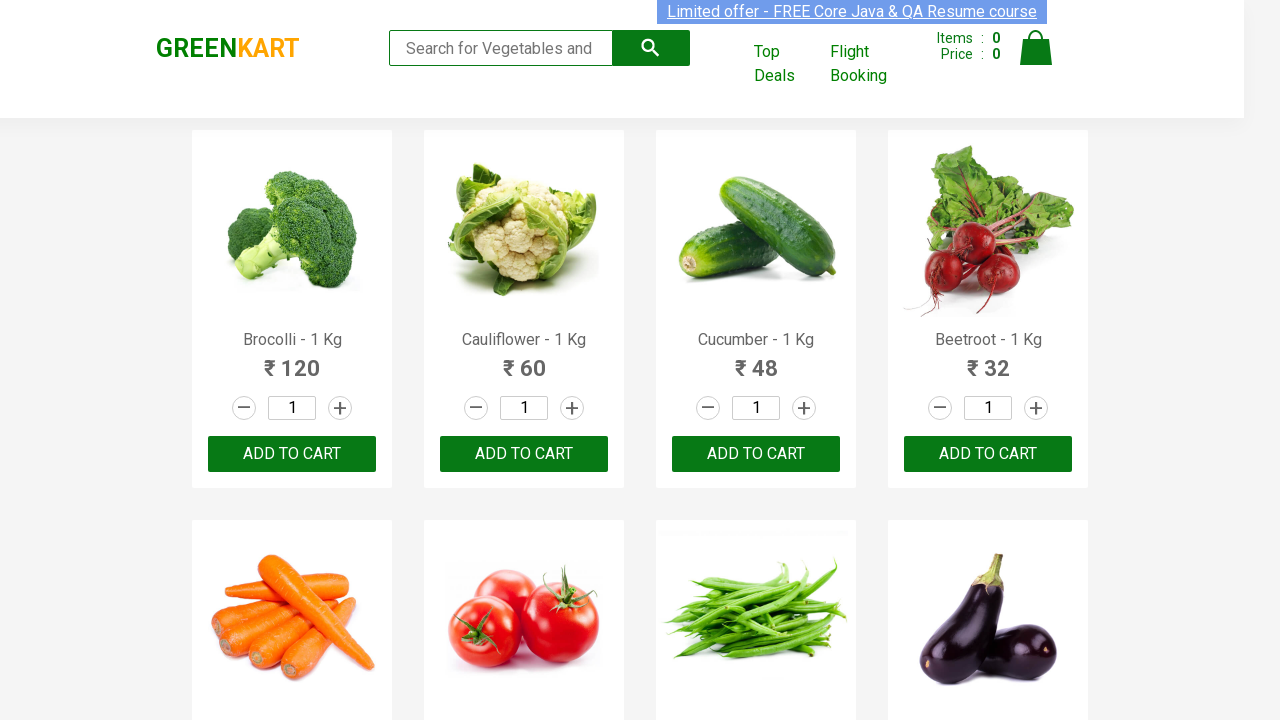

Added 'Cucumber' to cart at (756, 454) on .products .product:visible >> nth=2 >> button
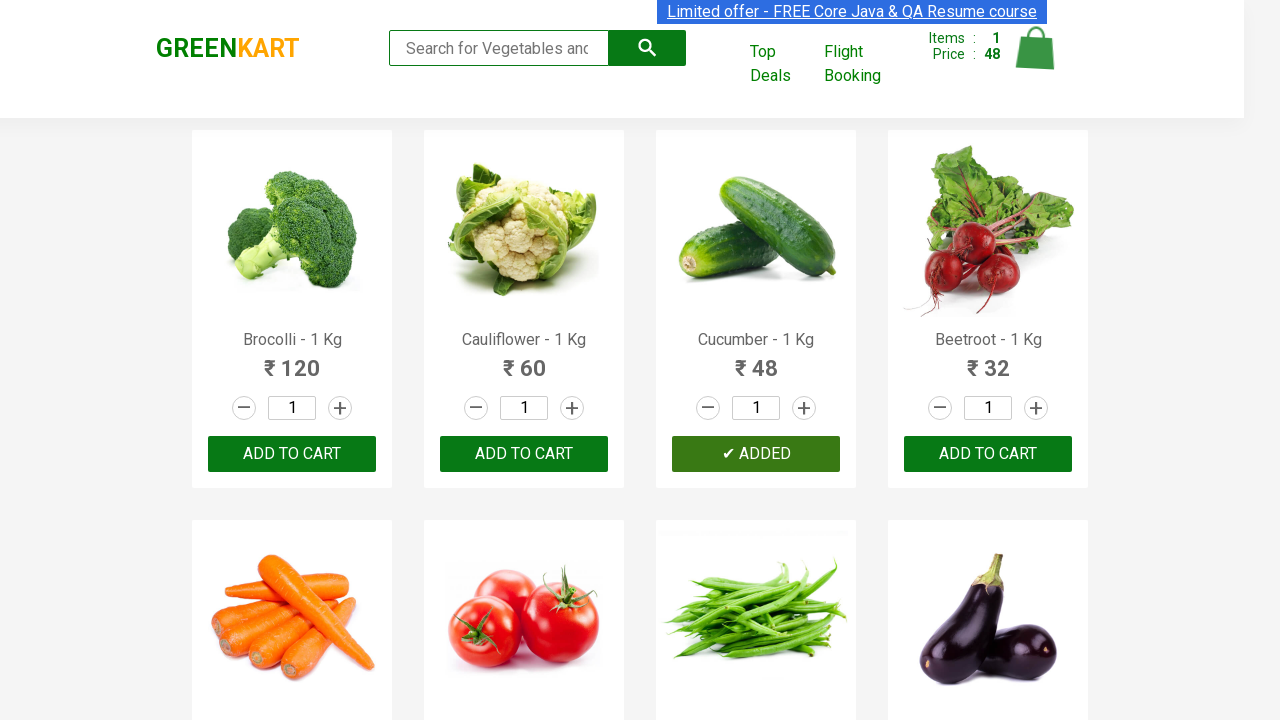

Retrieved product name: Beetroot - 1 Kg
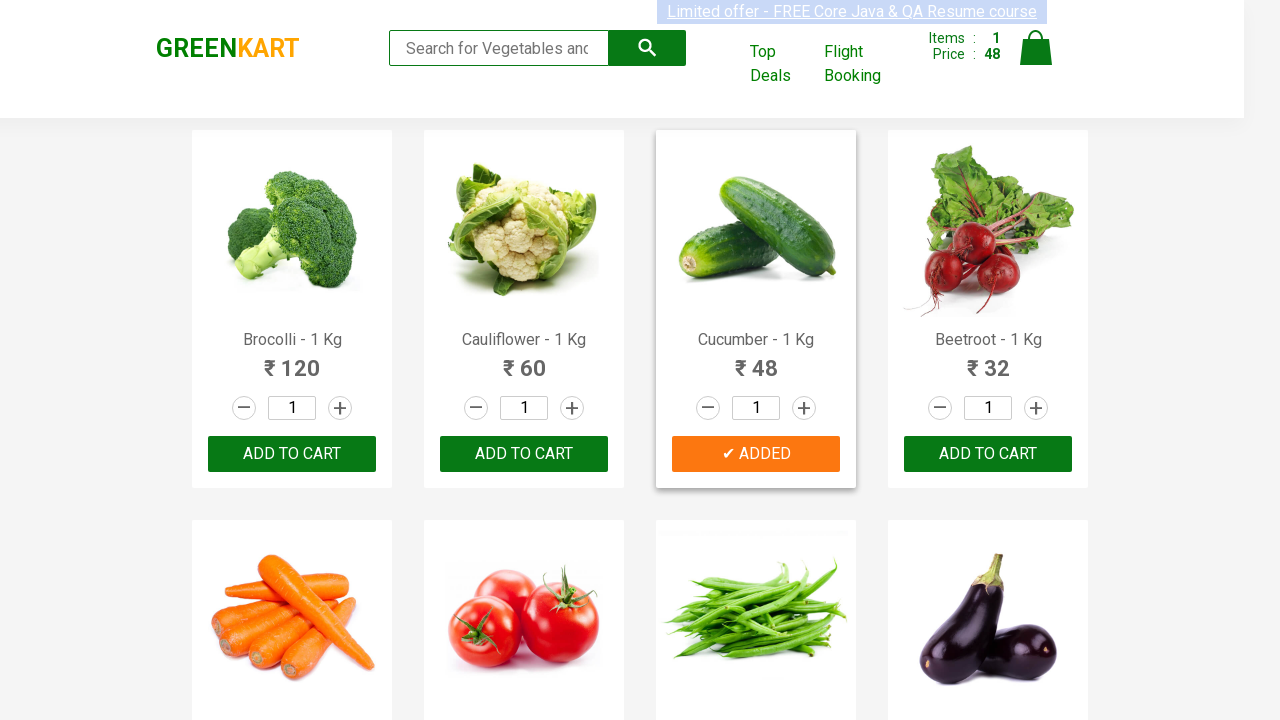

Retrieved product name: Carrot - 1 Kg
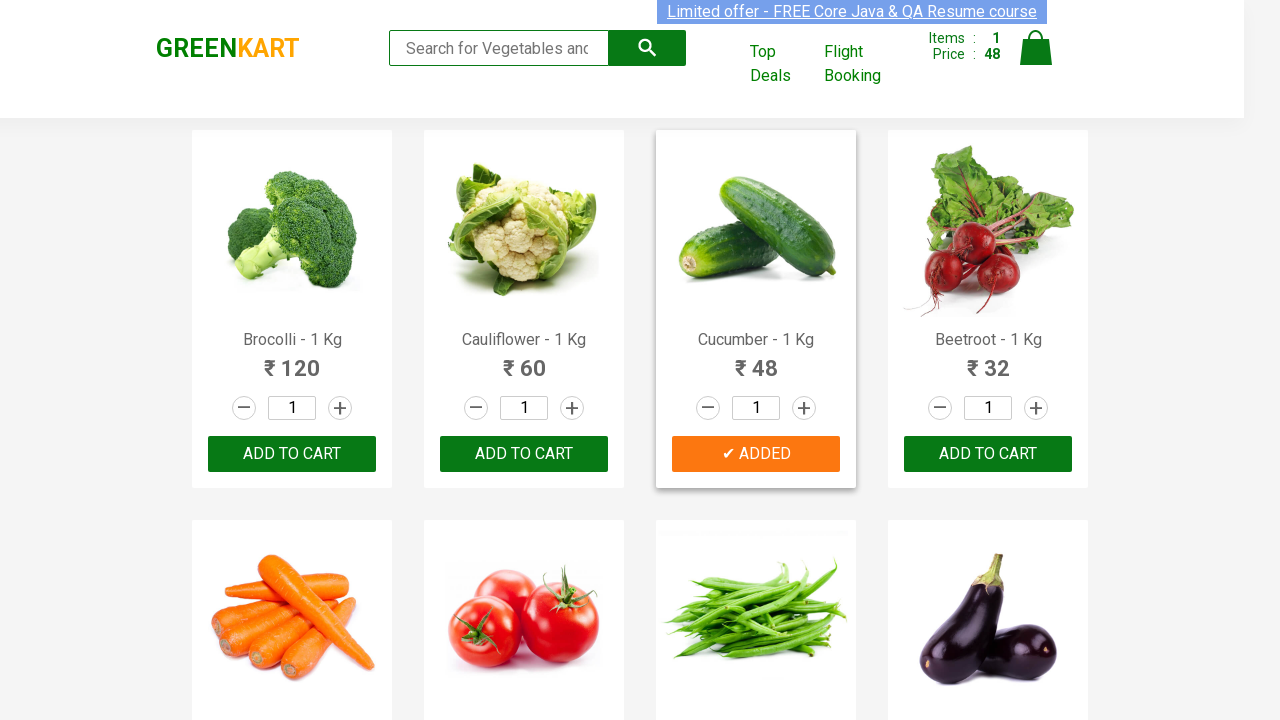

Added 'Carrot' to cart at (292, 360) on .products .product:visible >> nth=4 >> button
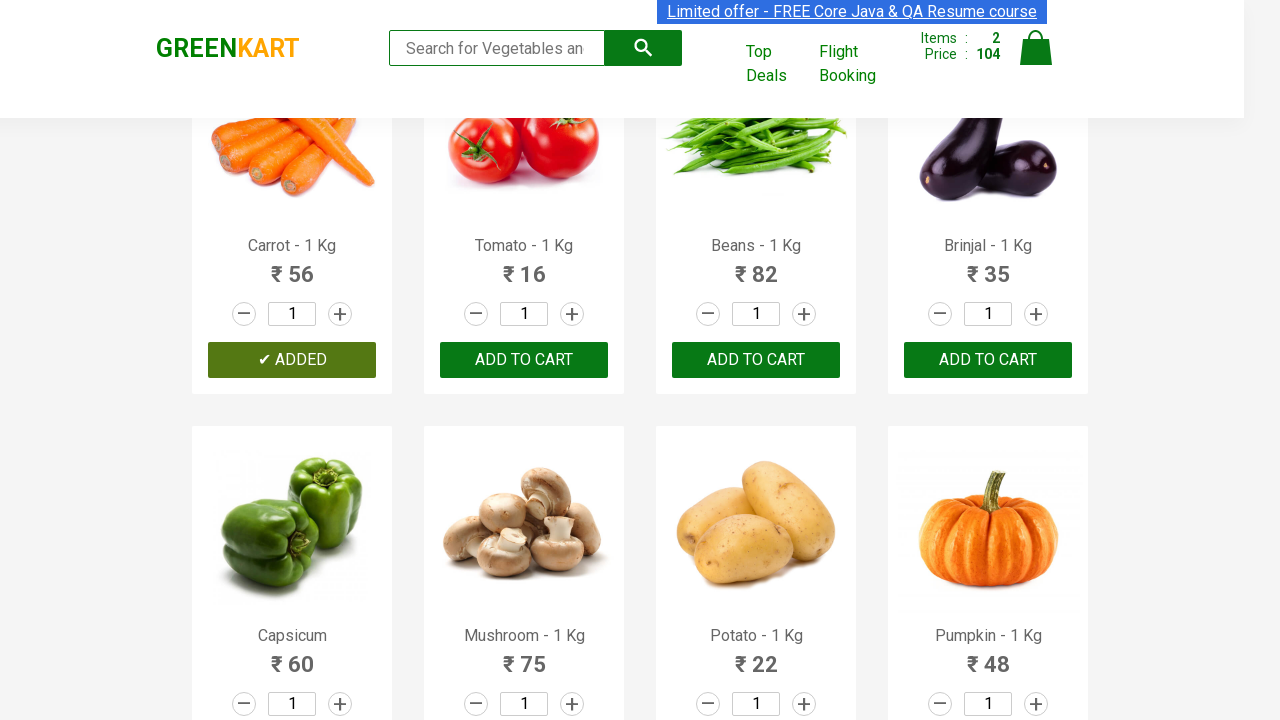

Retrieved product name: Tomato - 1 Kg
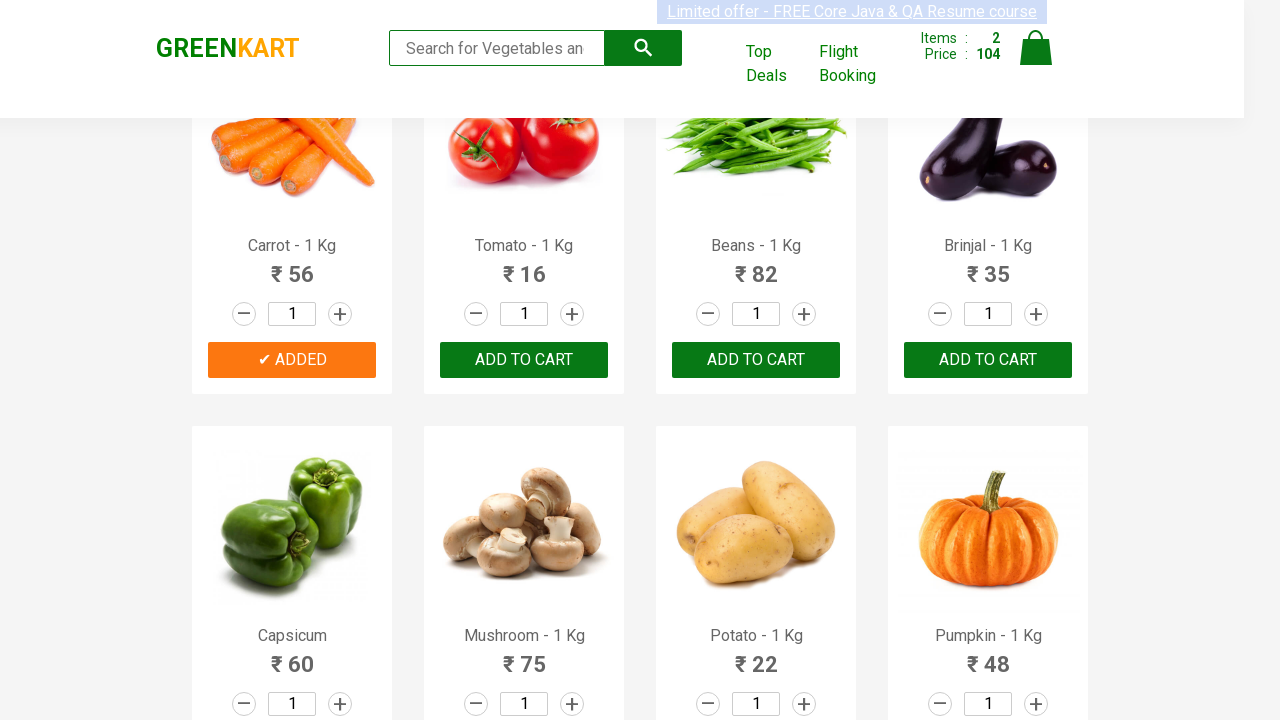

Retrieved product name: Beans - 1 Kg
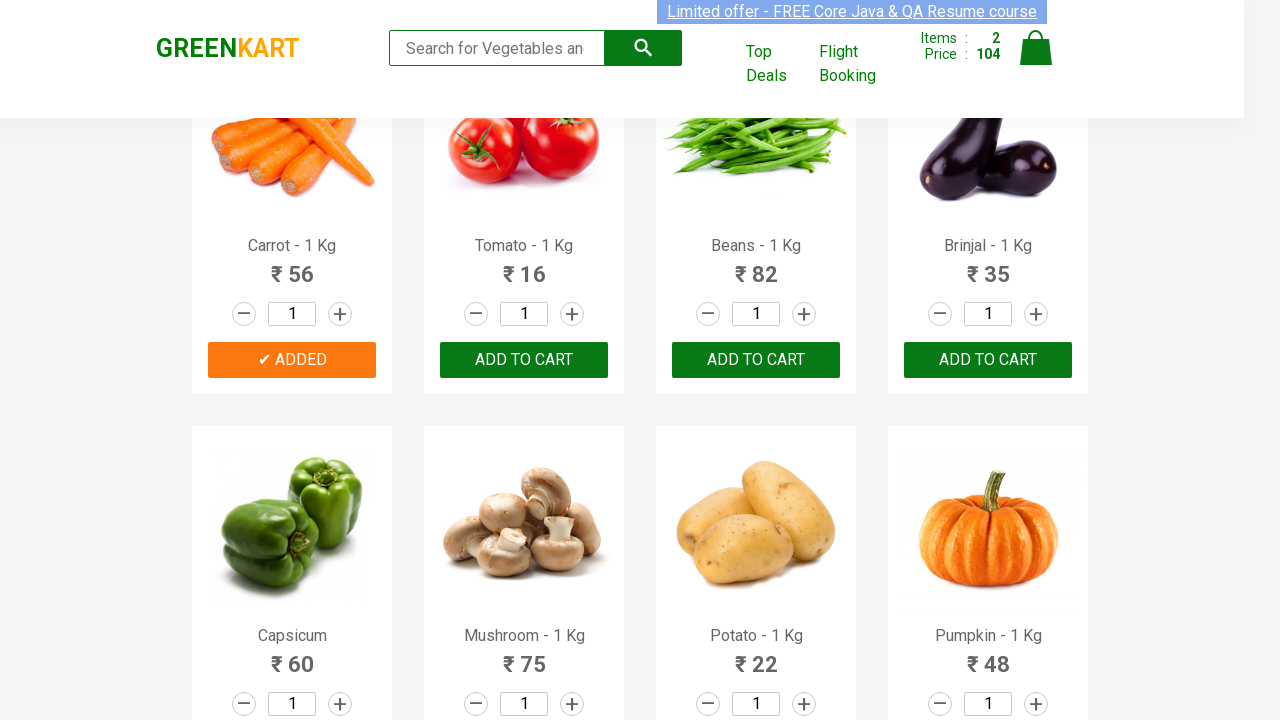

Retrieved product name: Brinjal - 1 Kg
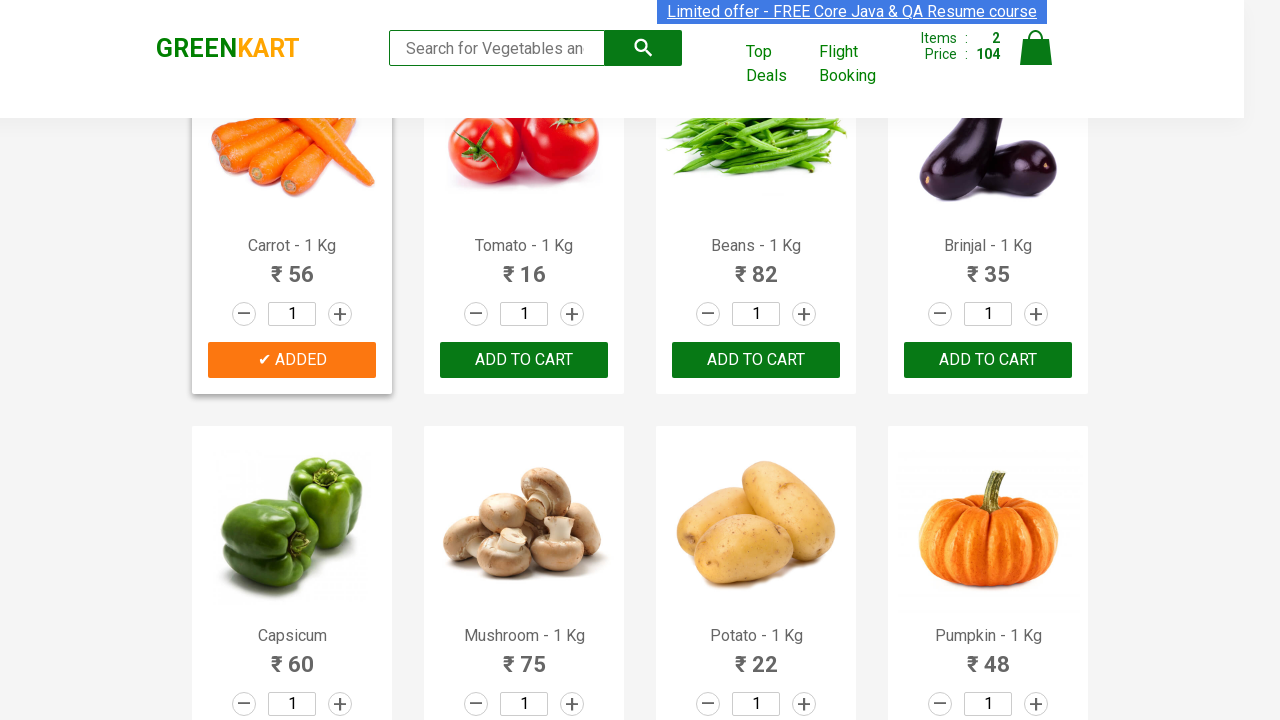

Retrieved product name: Capsicum
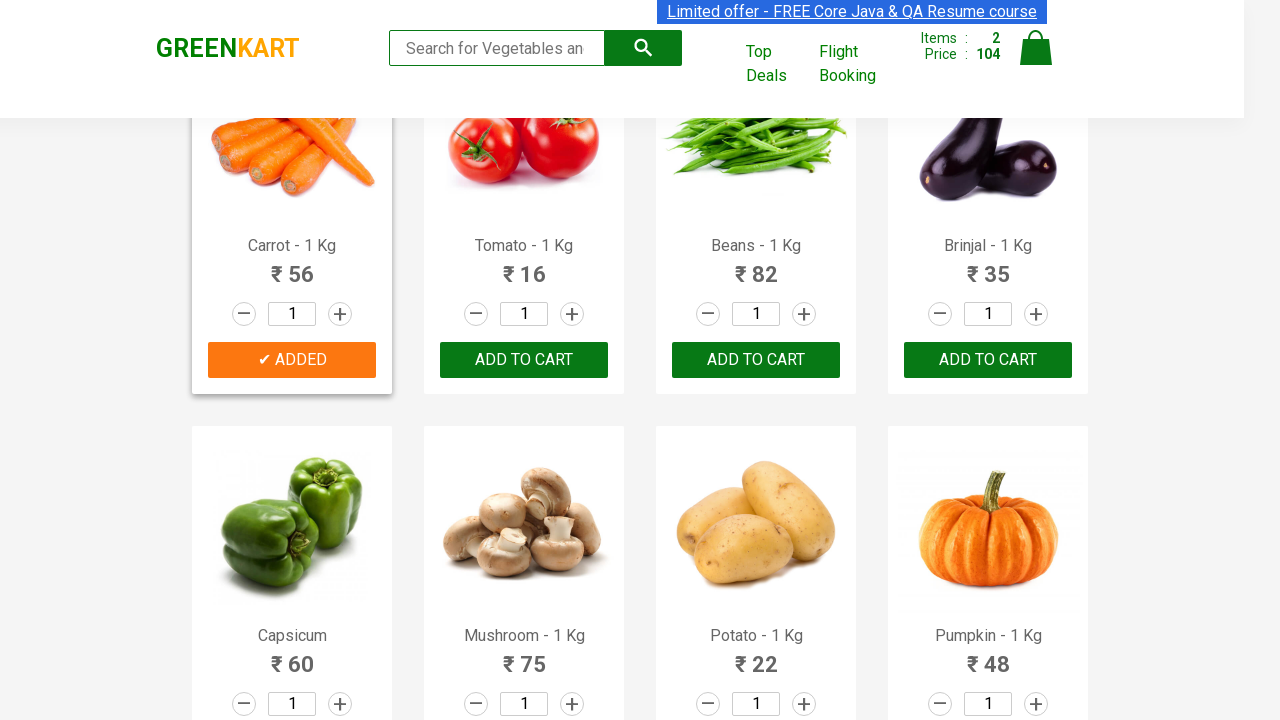

Added 'Capsicum' to cart at (292, 360) on .products .product:visible >> nth=8 >> button
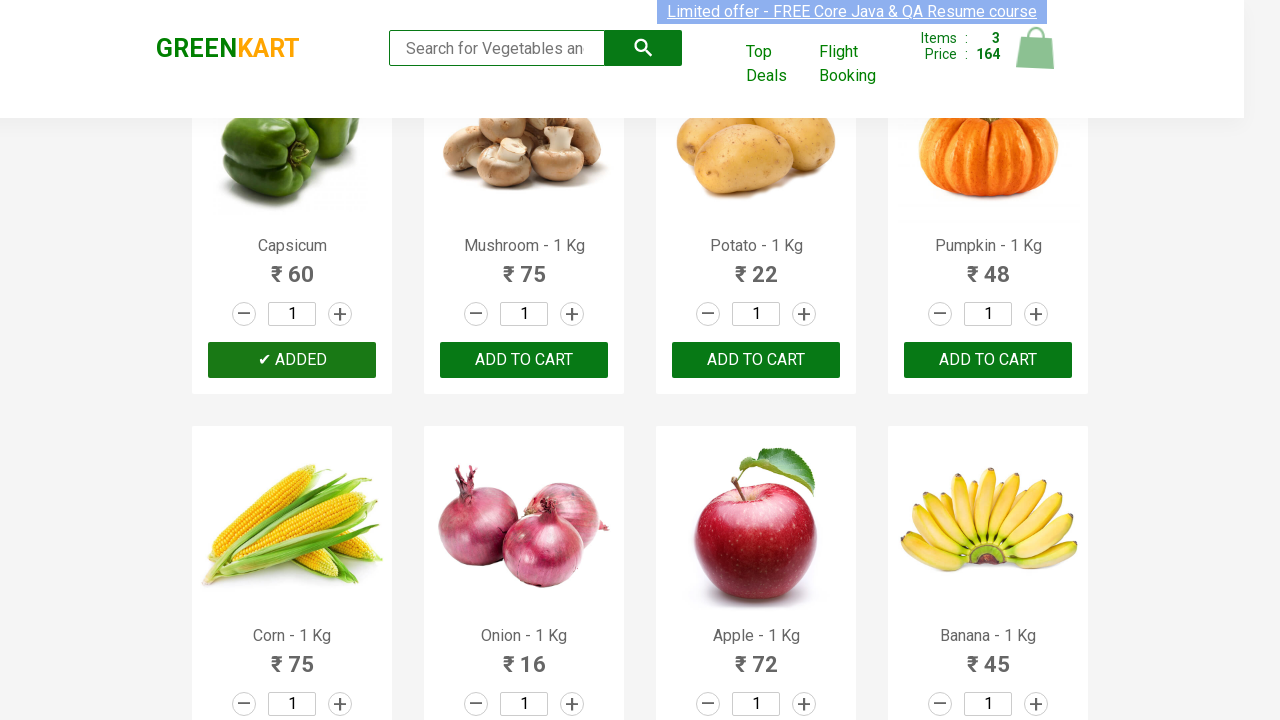

Retrieved product name: Mushroom - 1 Kg
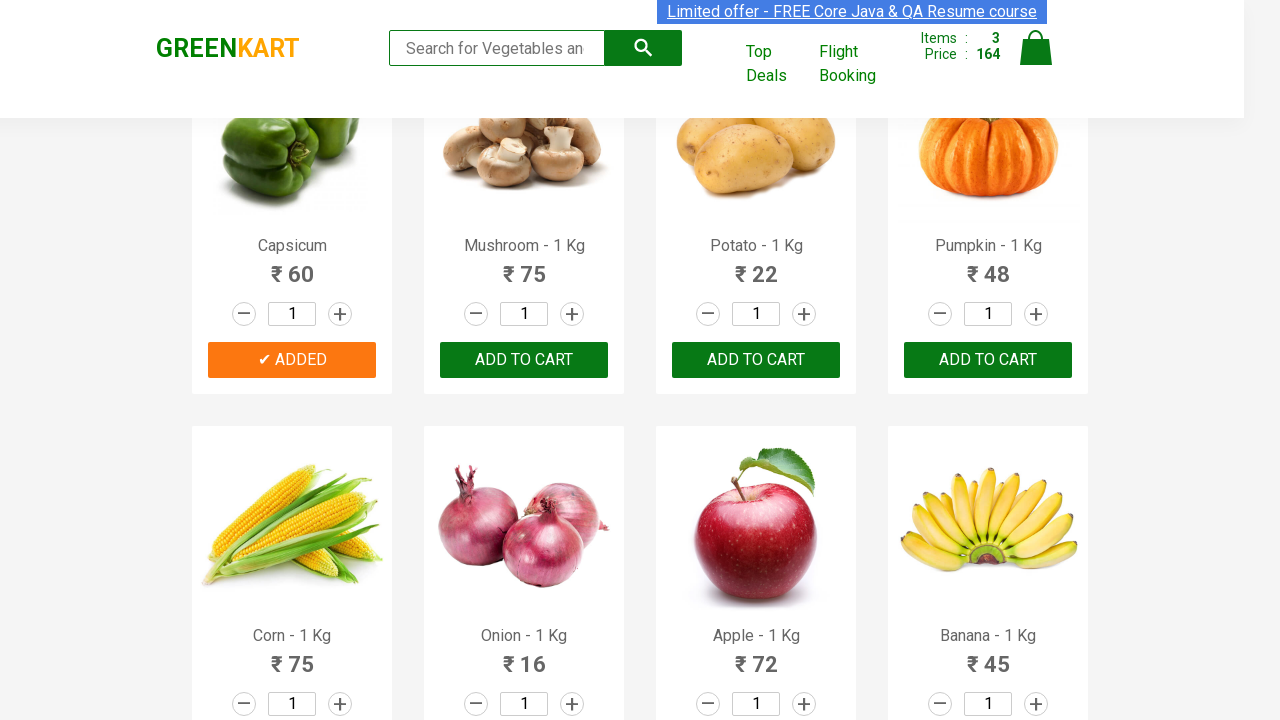

Retrieved product name: Potato - 1 Kg
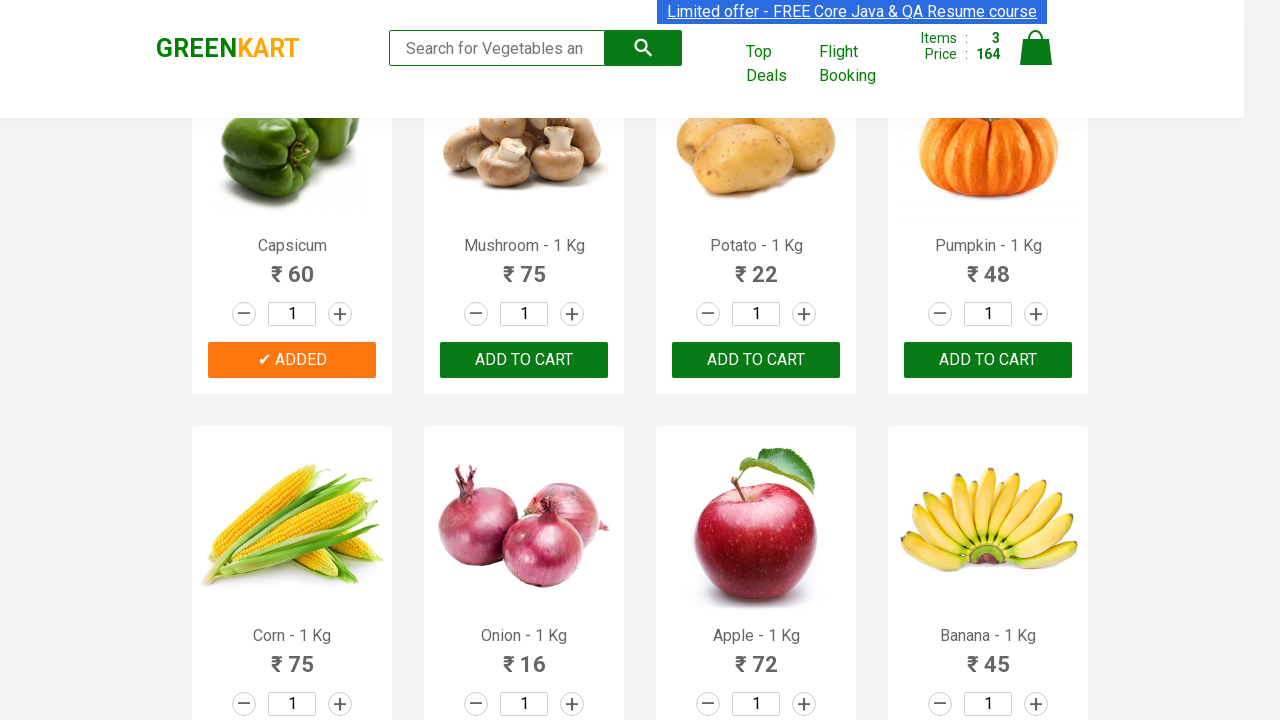

Retrieved product name: Pumpkin - 1 Kg
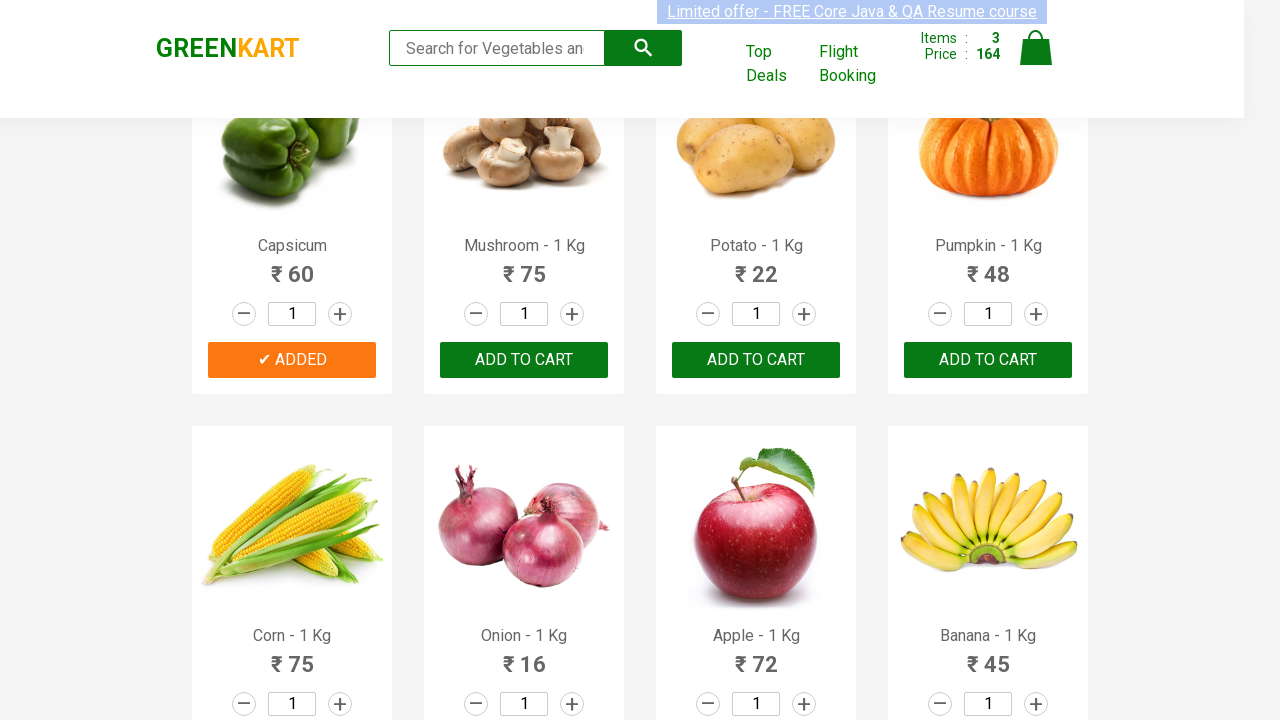

Retrieved product name: Corn - 1 Kg
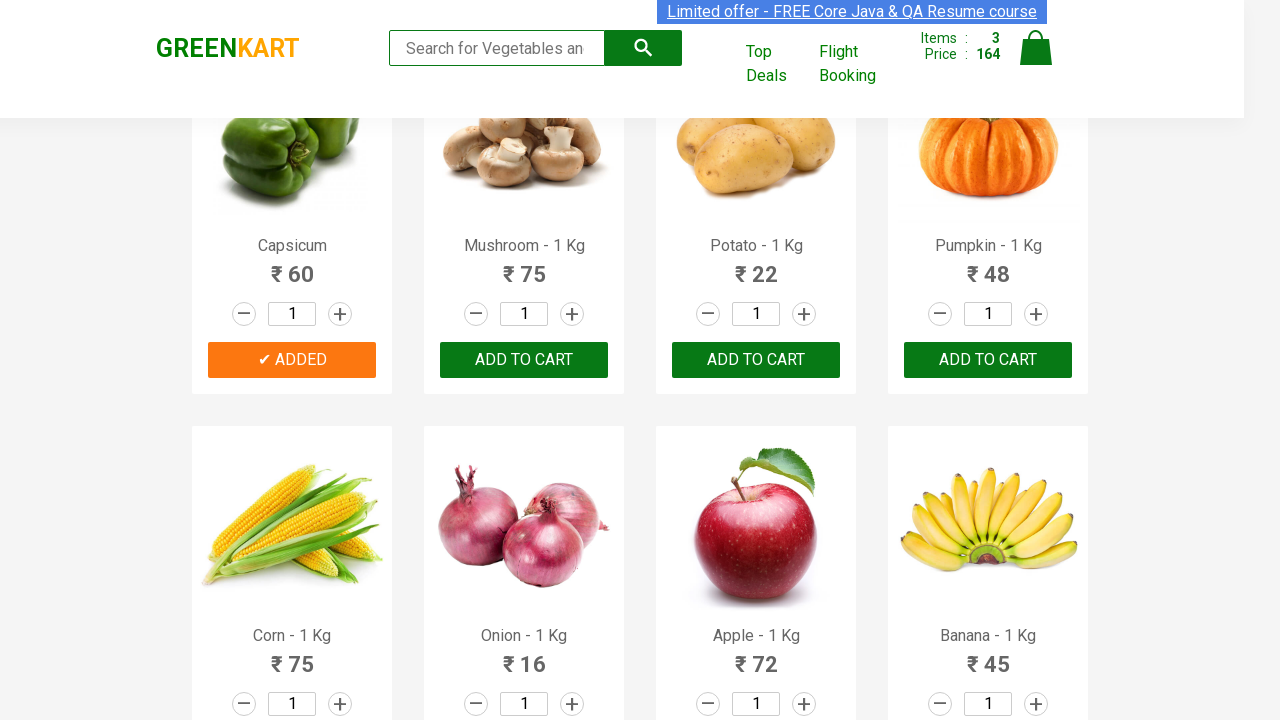

Retrieved product name: Onion - 1 Kg
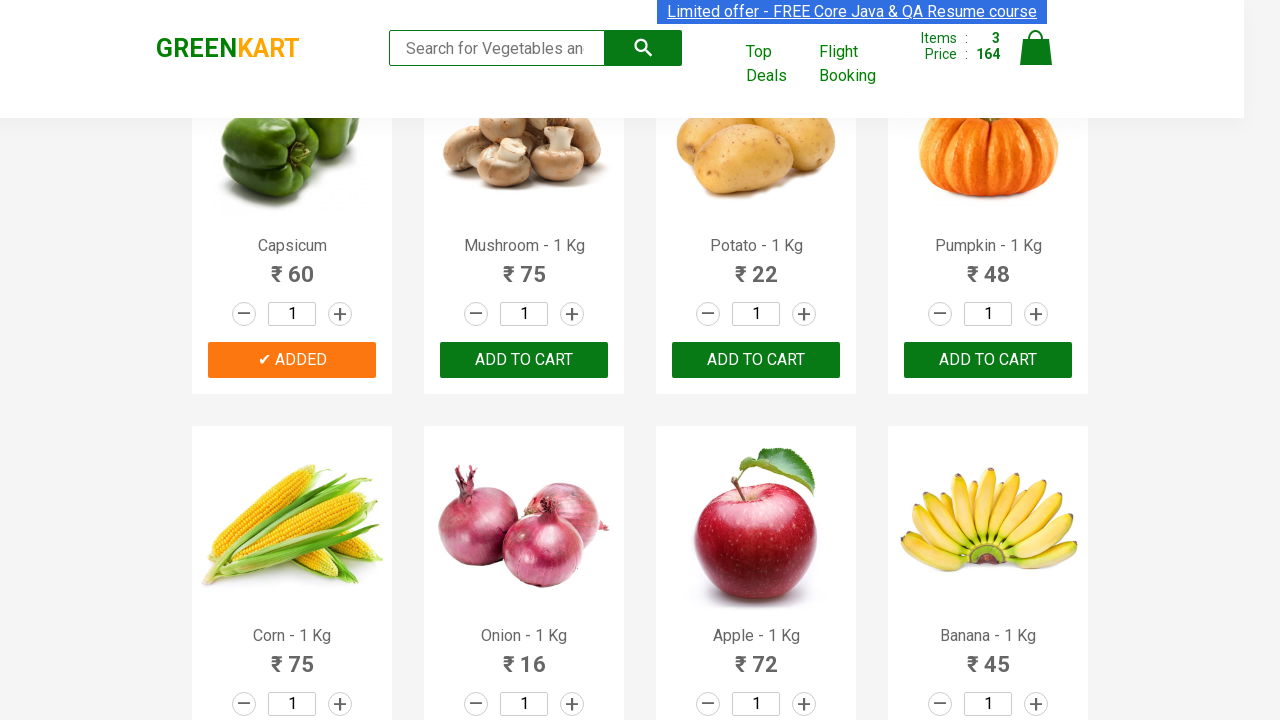

Retrieved product name: Apple - 1 Kg
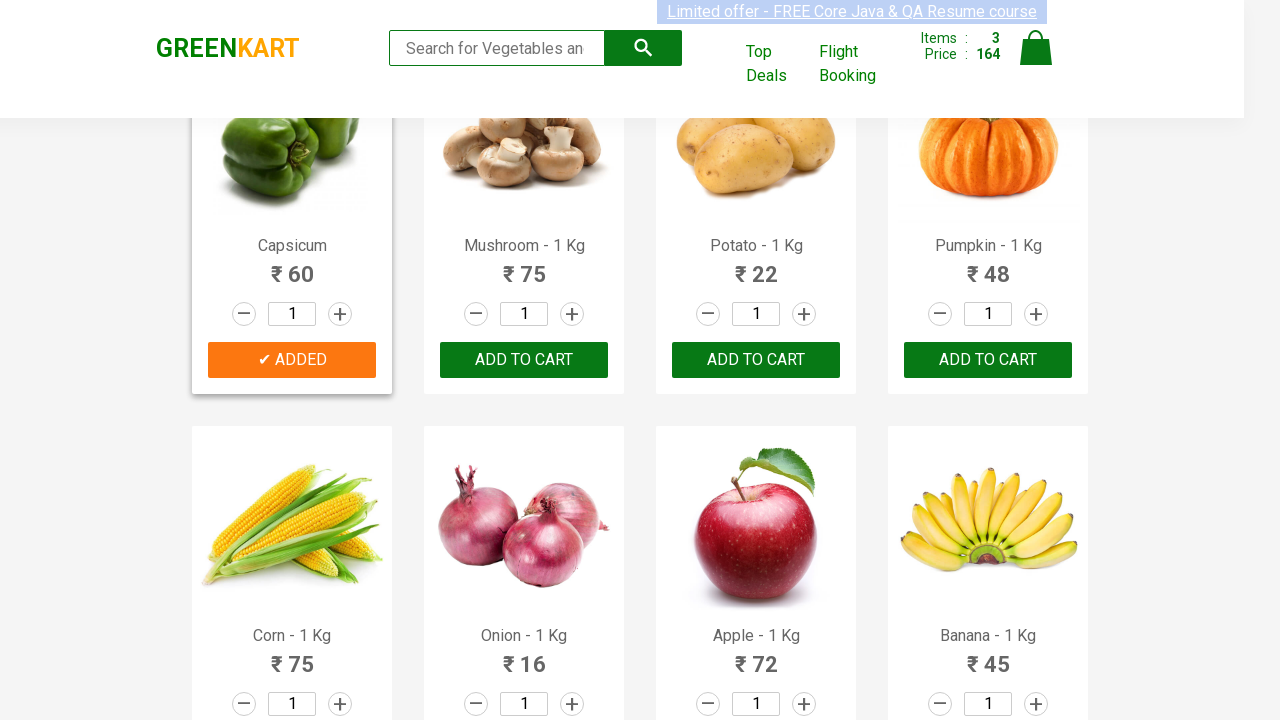

Retrieved product name: Banana - 1 Kg
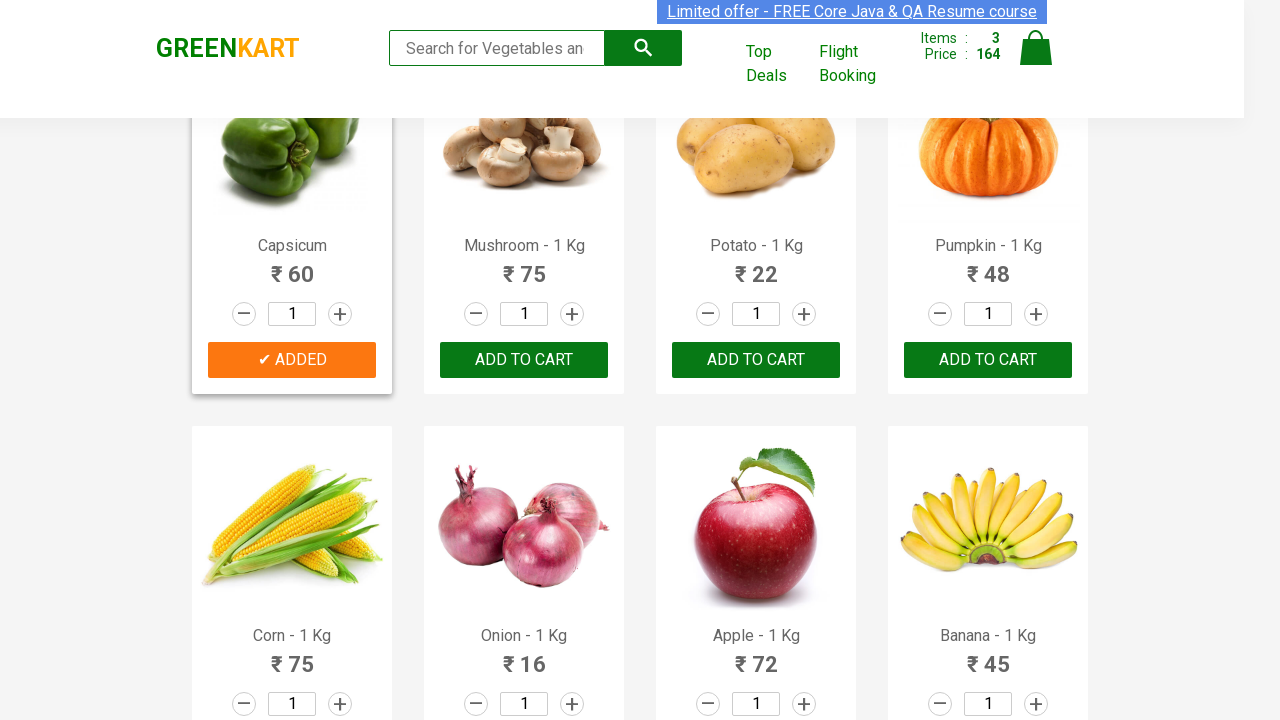

Retrieved product name: Grapes - 1 Kg
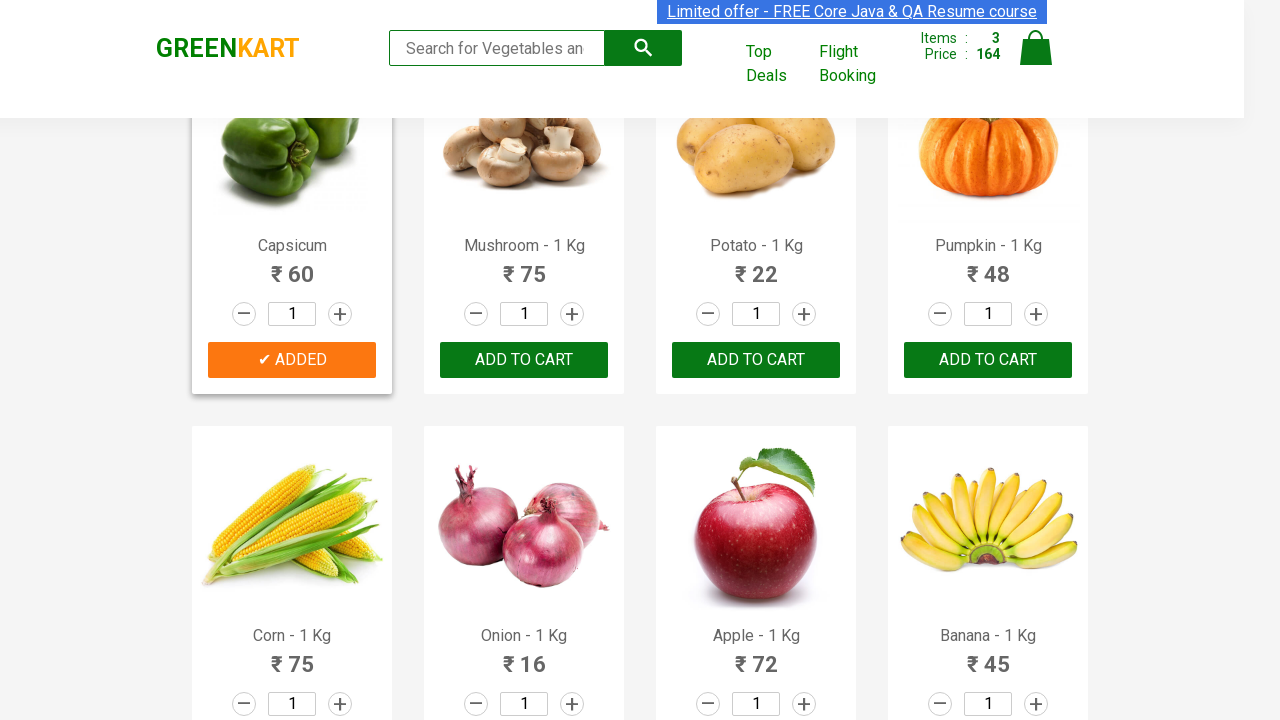

Retrieved product name: Mango - 1 Kg
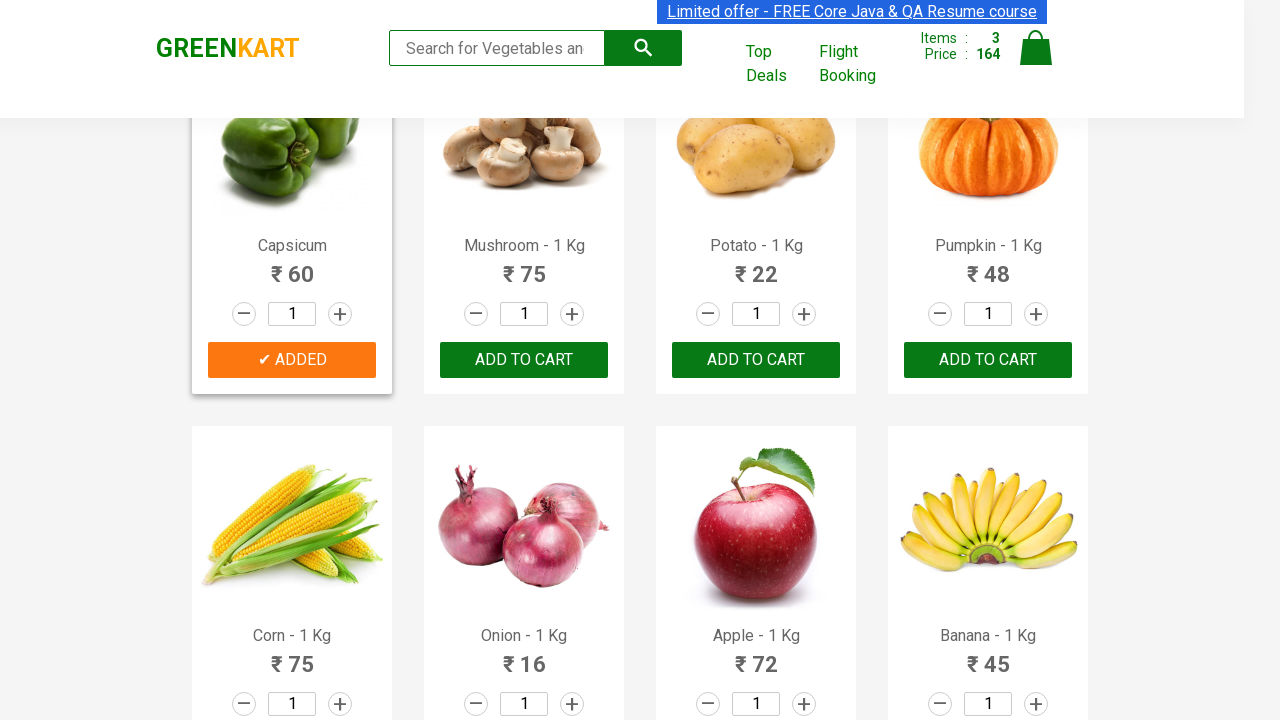

Retrieved product name: Musk Melon - 1 Kg
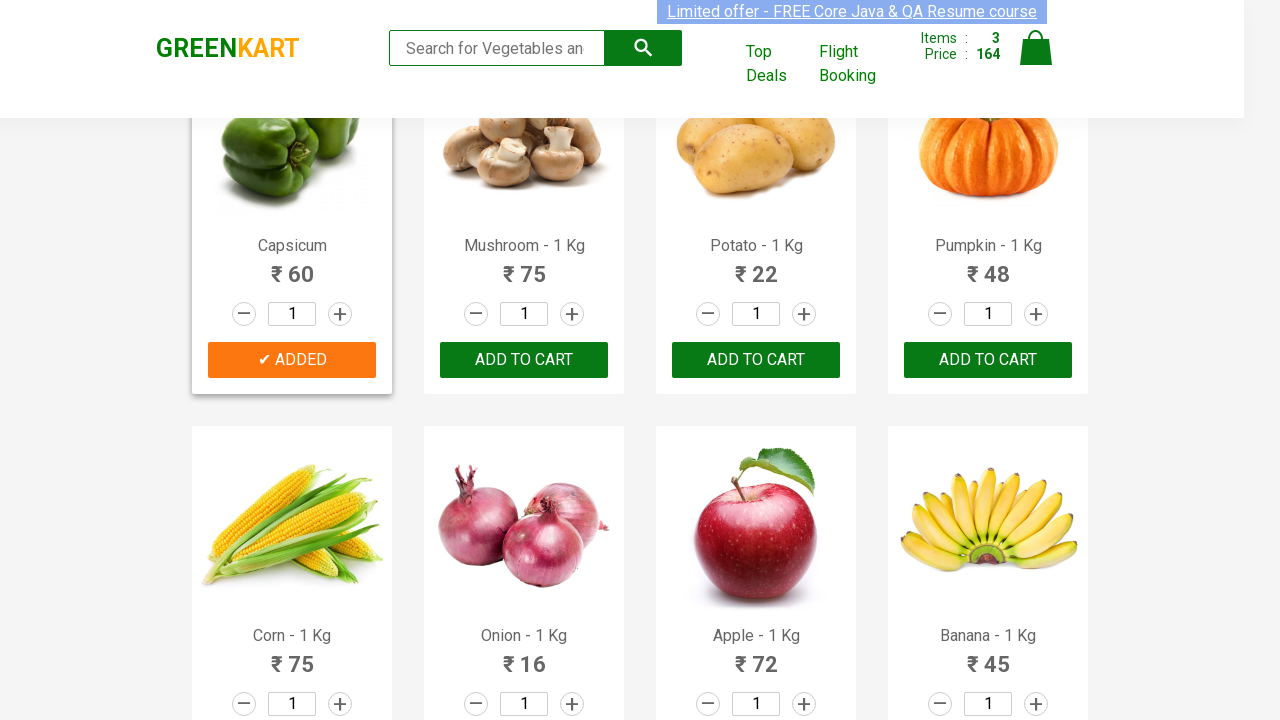

Retrieved product name: Orange - 1 Kg
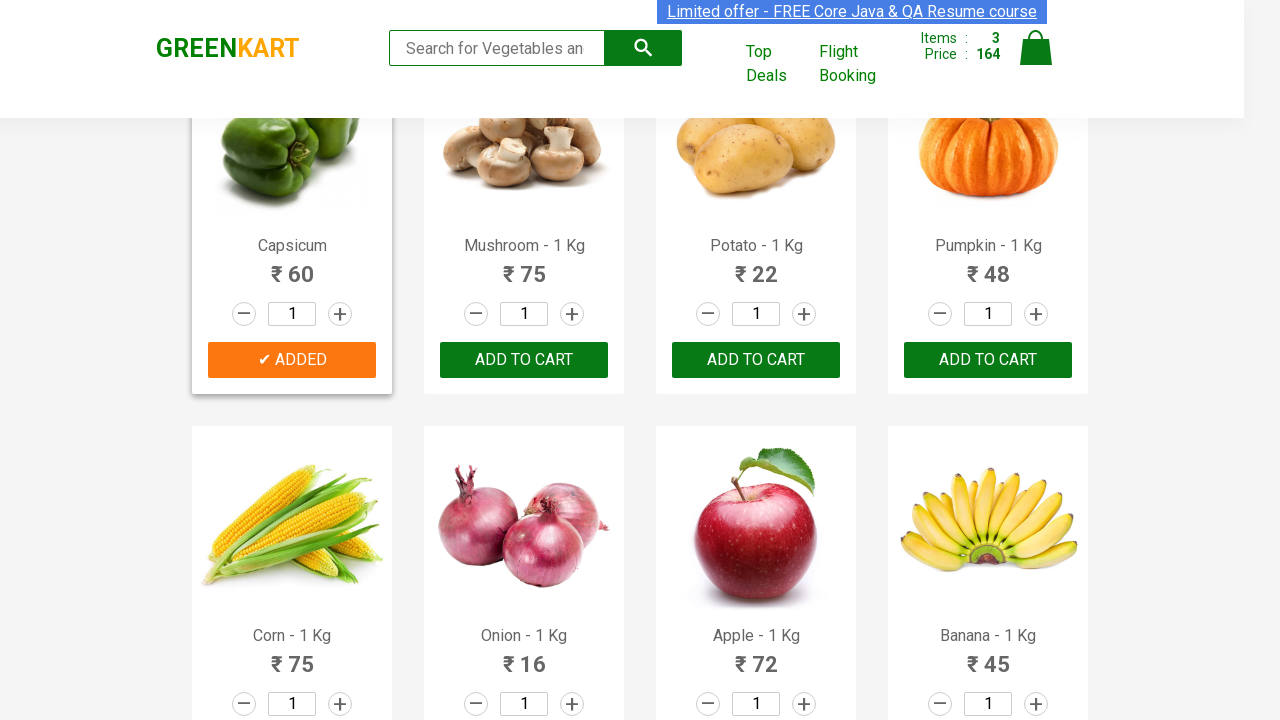

Retrieved product name: Pears - 1 Kg
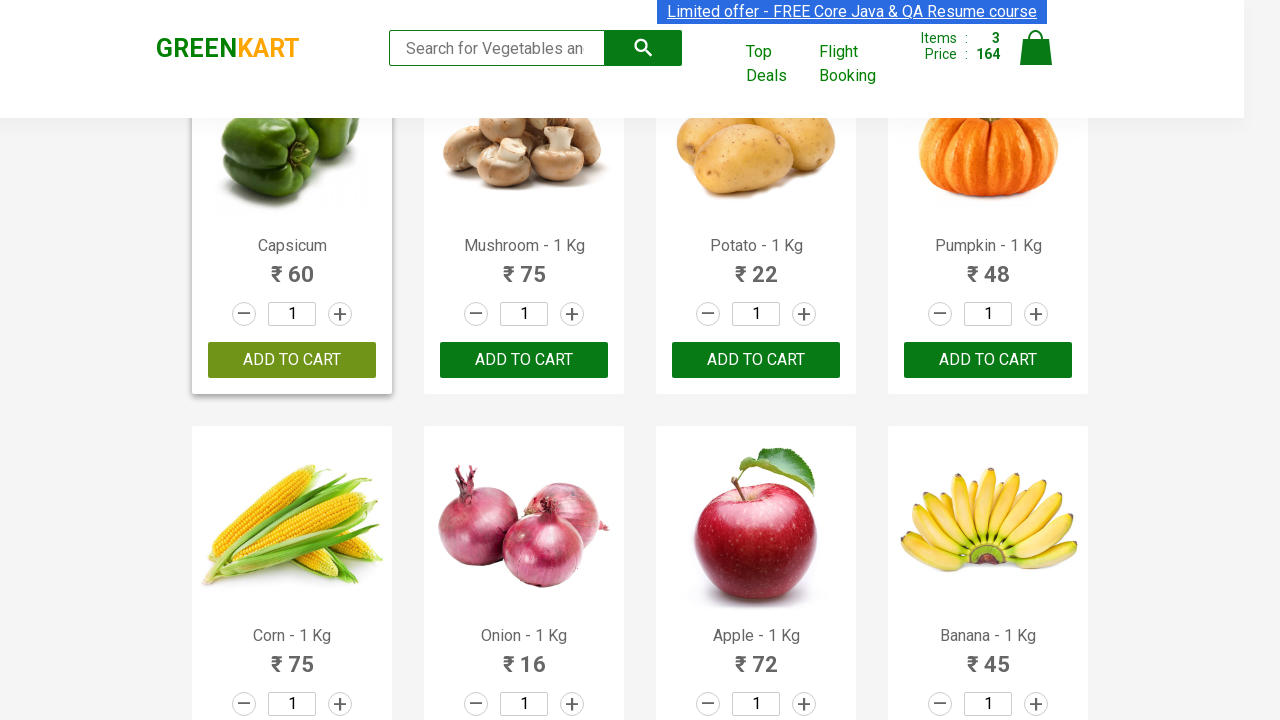

Retrieved product name: Pomegranate - 1 Kg
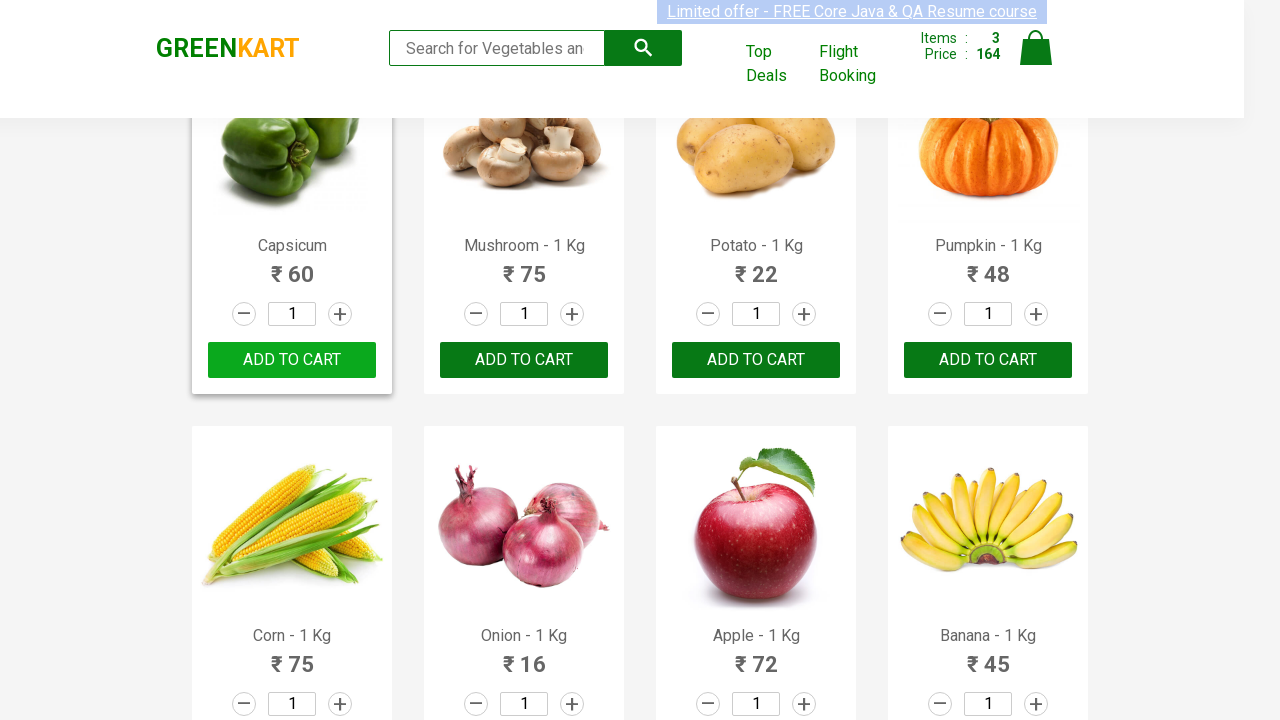

Retrieved product name: Raspberry - 1/4 Kg
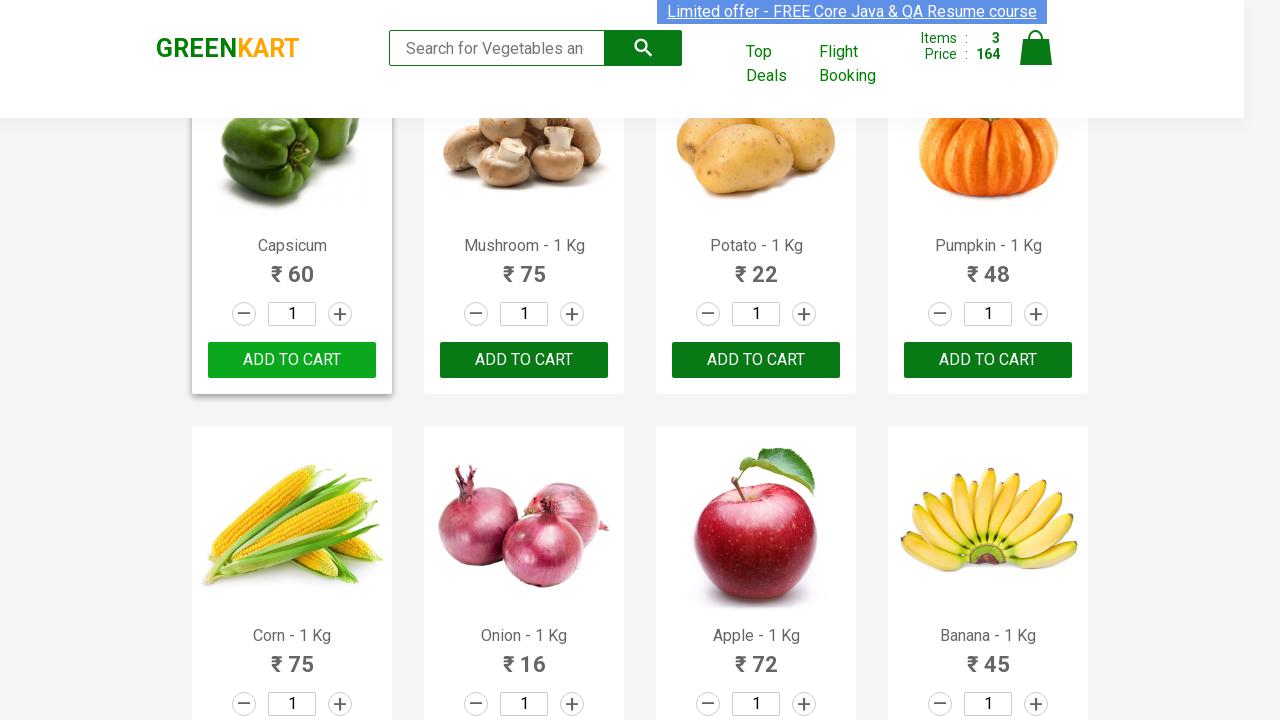

Retrieved product name: Strawberry - 1/4 Kg
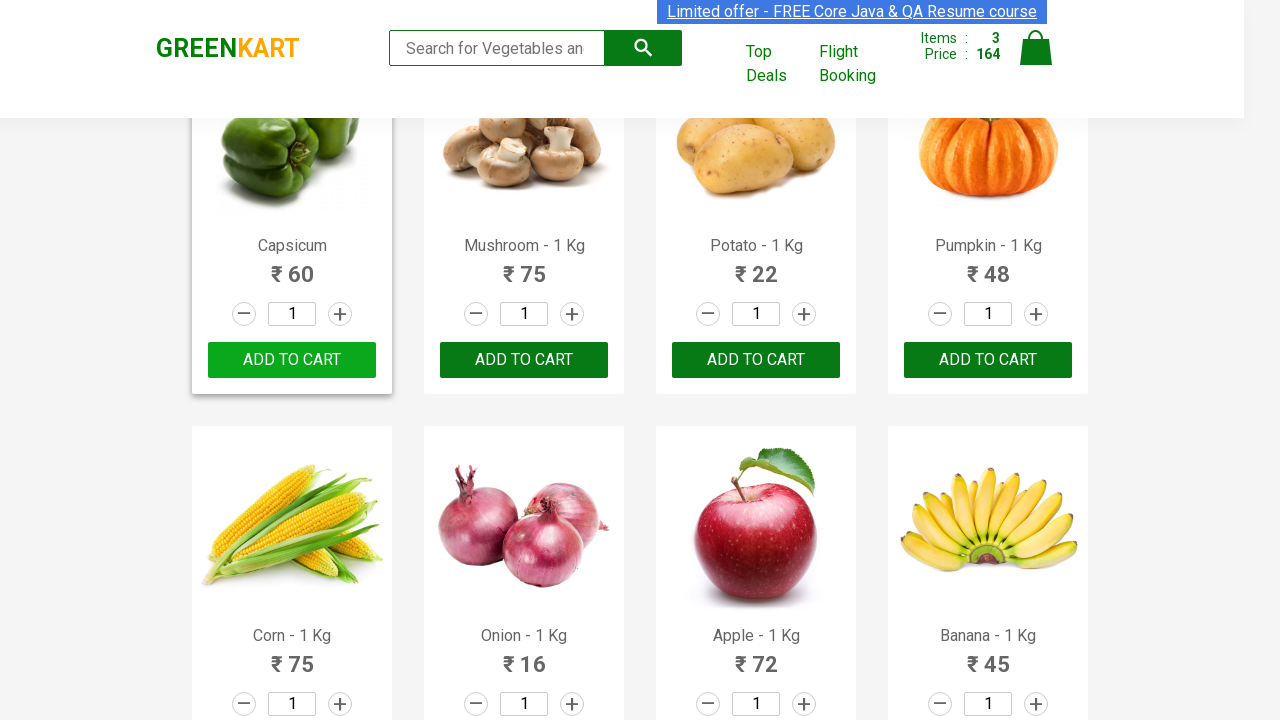

Retrieved product name: Water Melon - 1 Kg
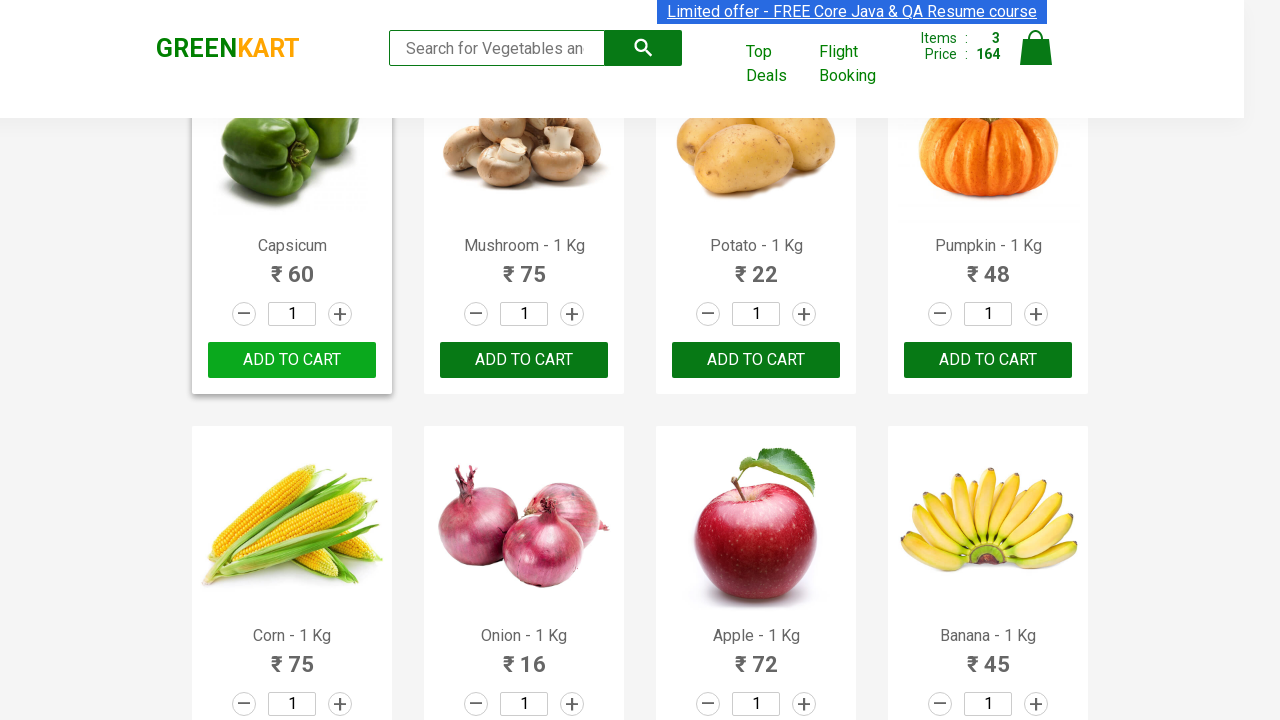

Retrieved product name: Almonds - 1/4 Kg
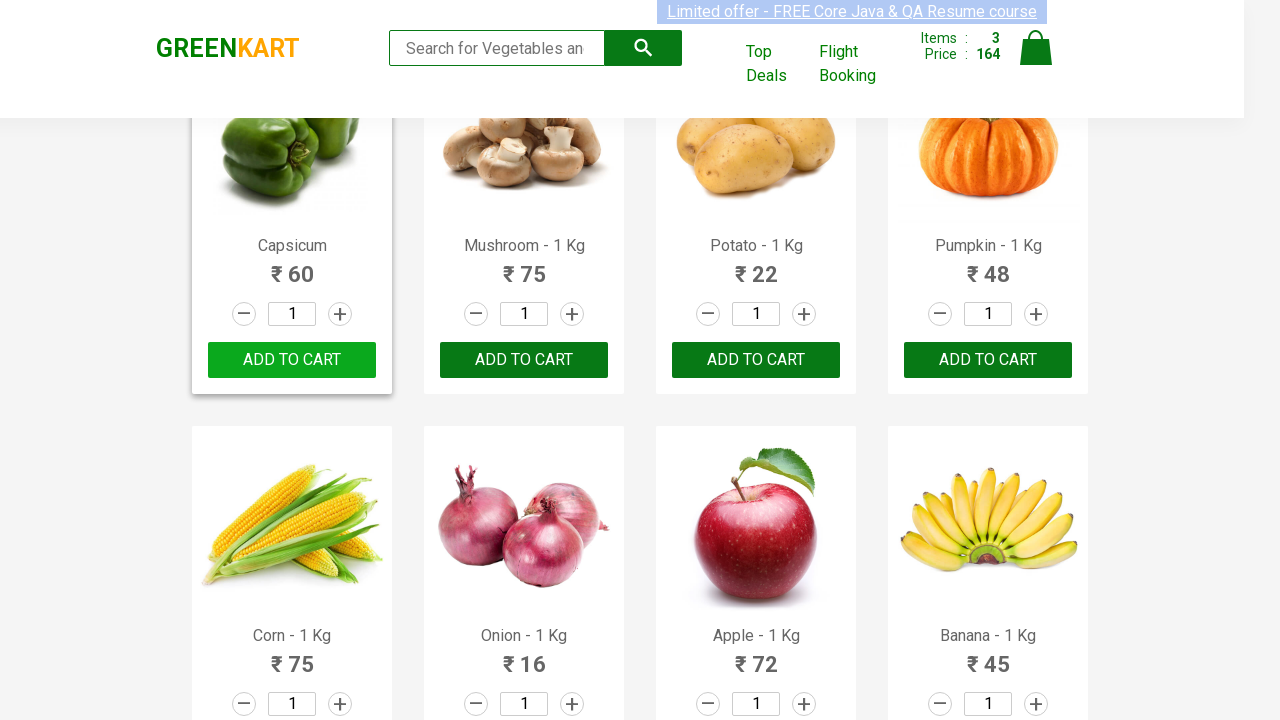

Retrieved product name: Pista - 1/4 Kg
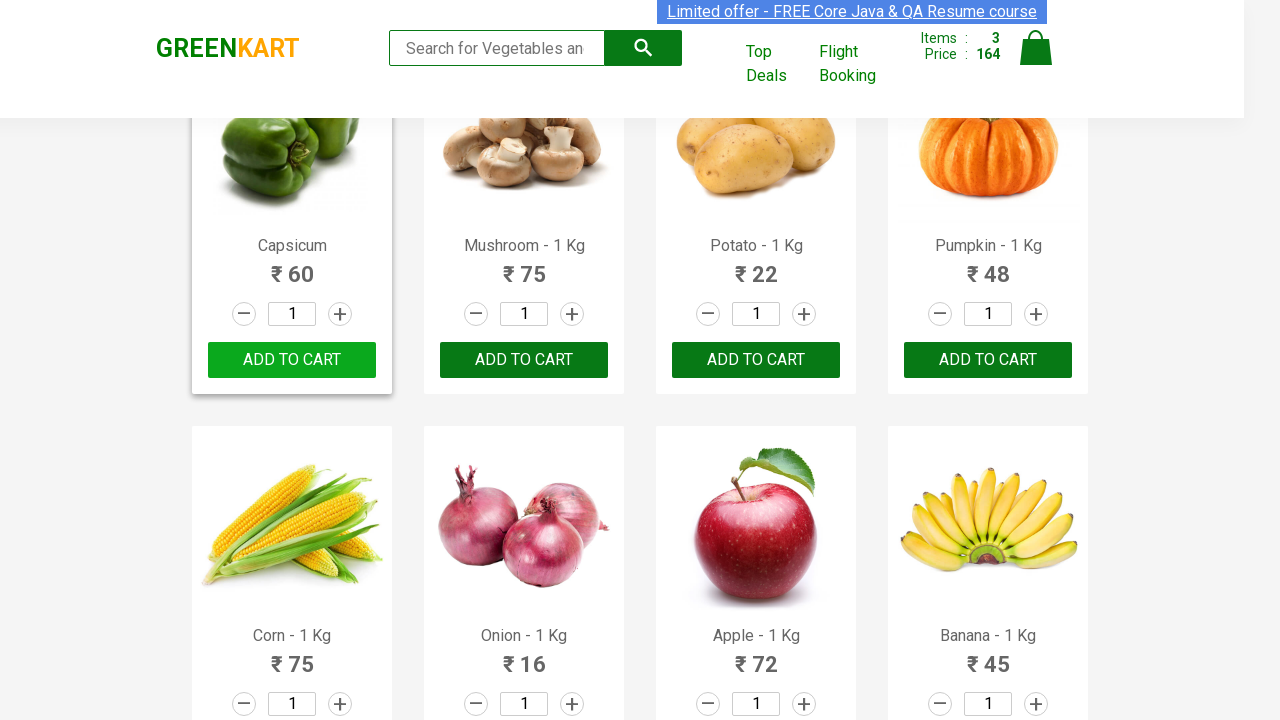

Retrieved product name: Nuts Mixture - 1 Kg
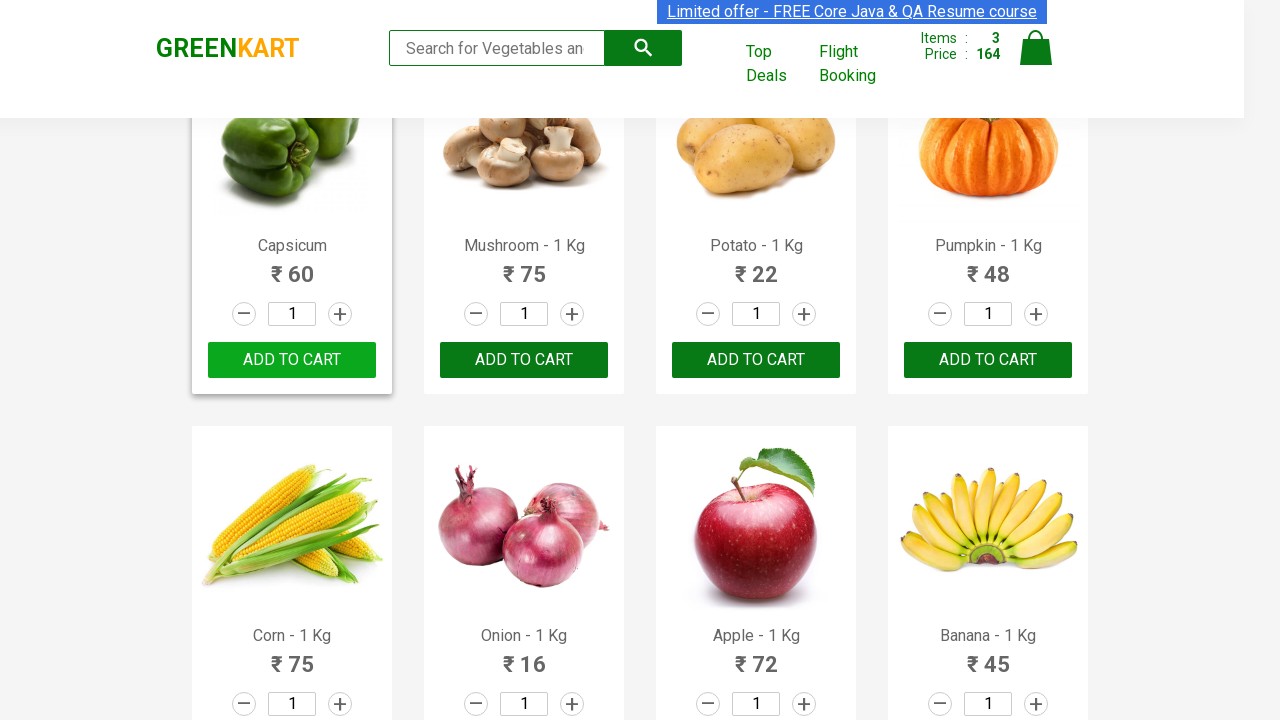

Retrieved product name: Cashews - 1 Kg
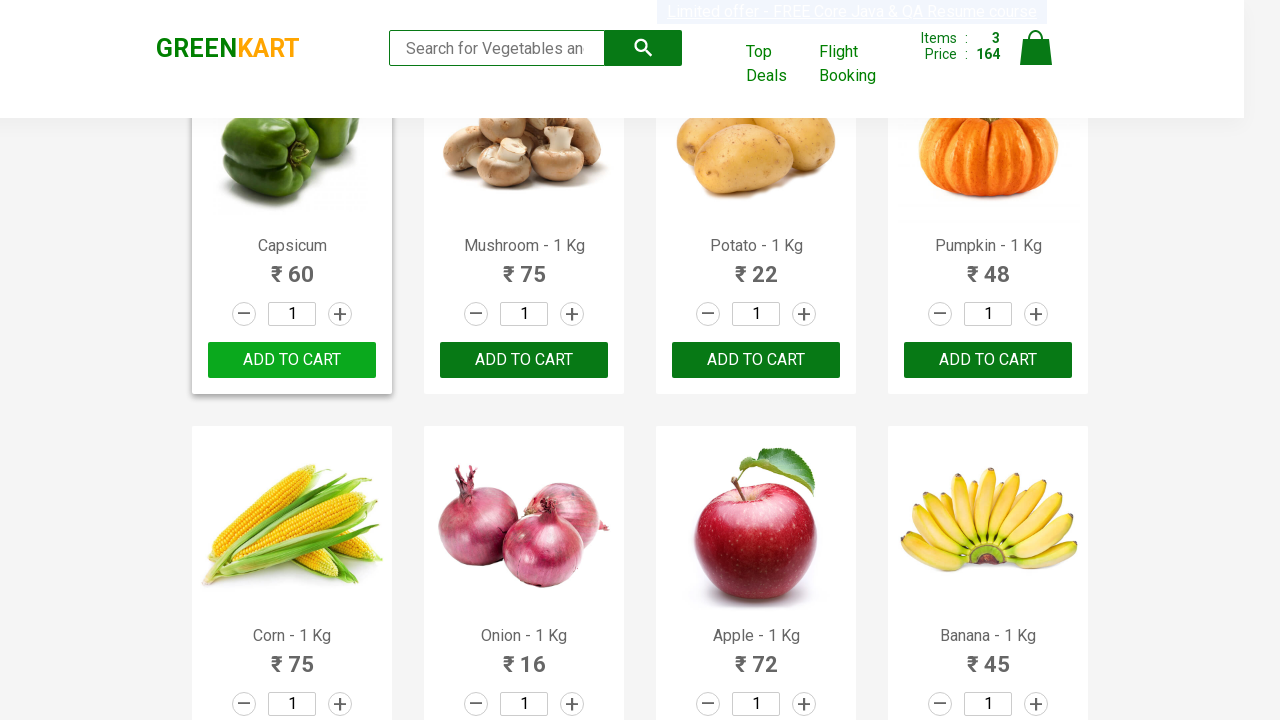

Retrieved product name: Walnuts - 1/4 Kg
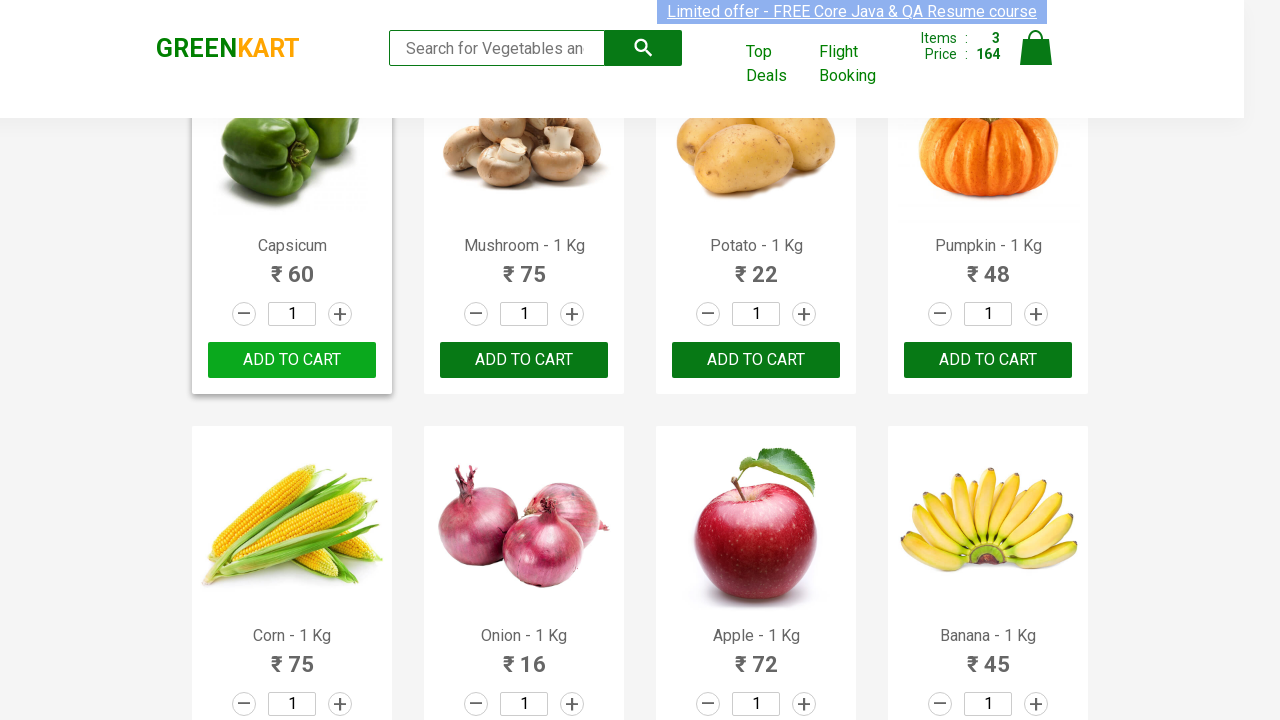

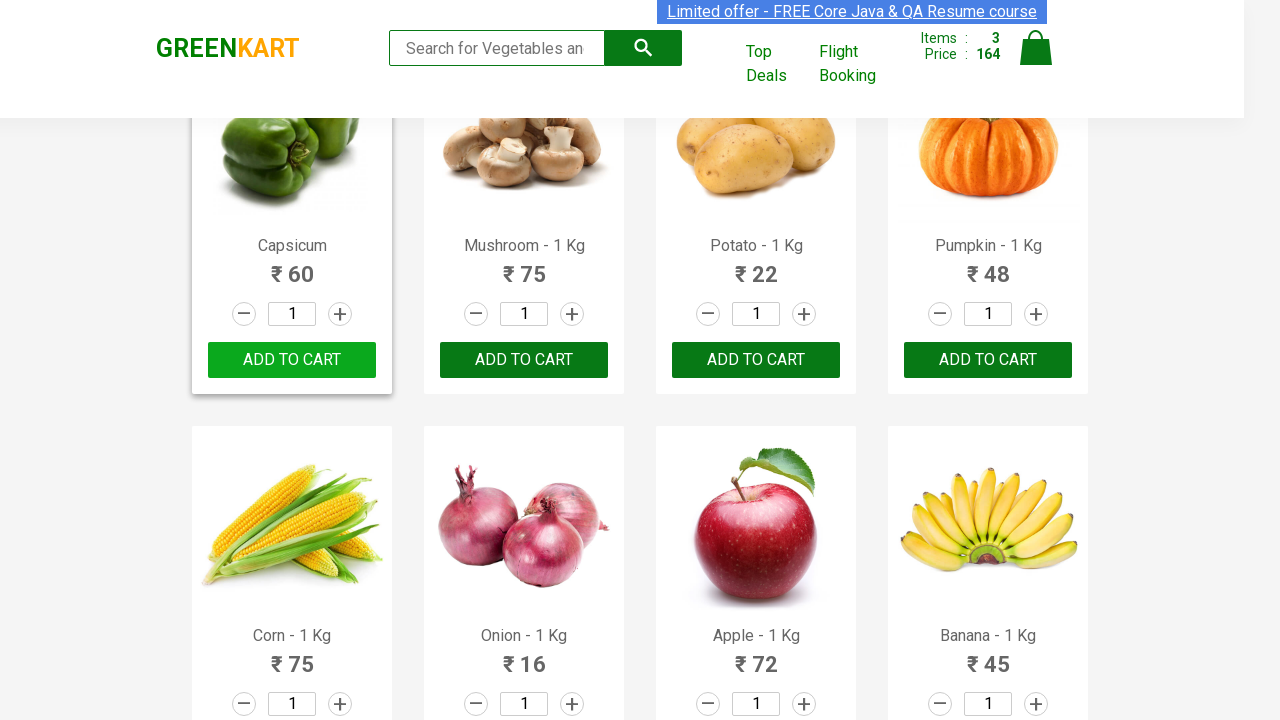